Tests un-marking todo items as complete by checking and then unchecking the checkbox

Starting URL: https://demo.playwright.dev/todomvc

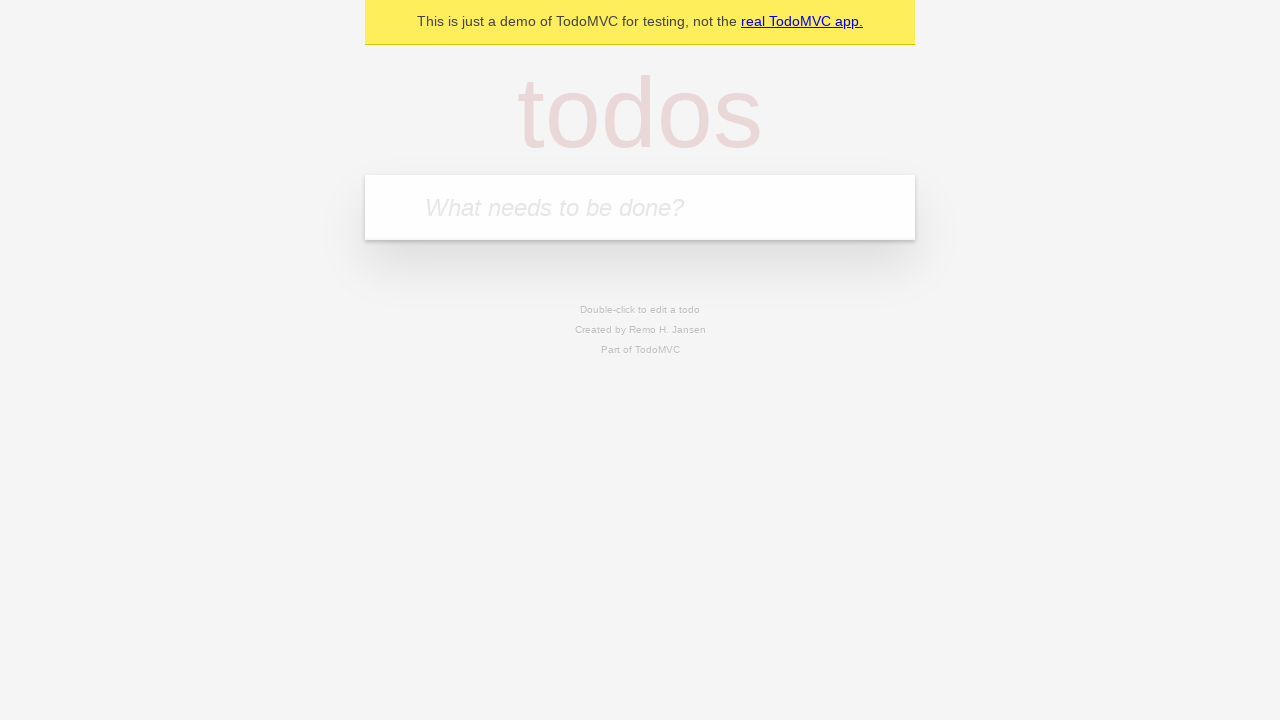

Filled todo input with 'buy some cheese' on internal:attr=[placeholder="What needs to be done?"i]
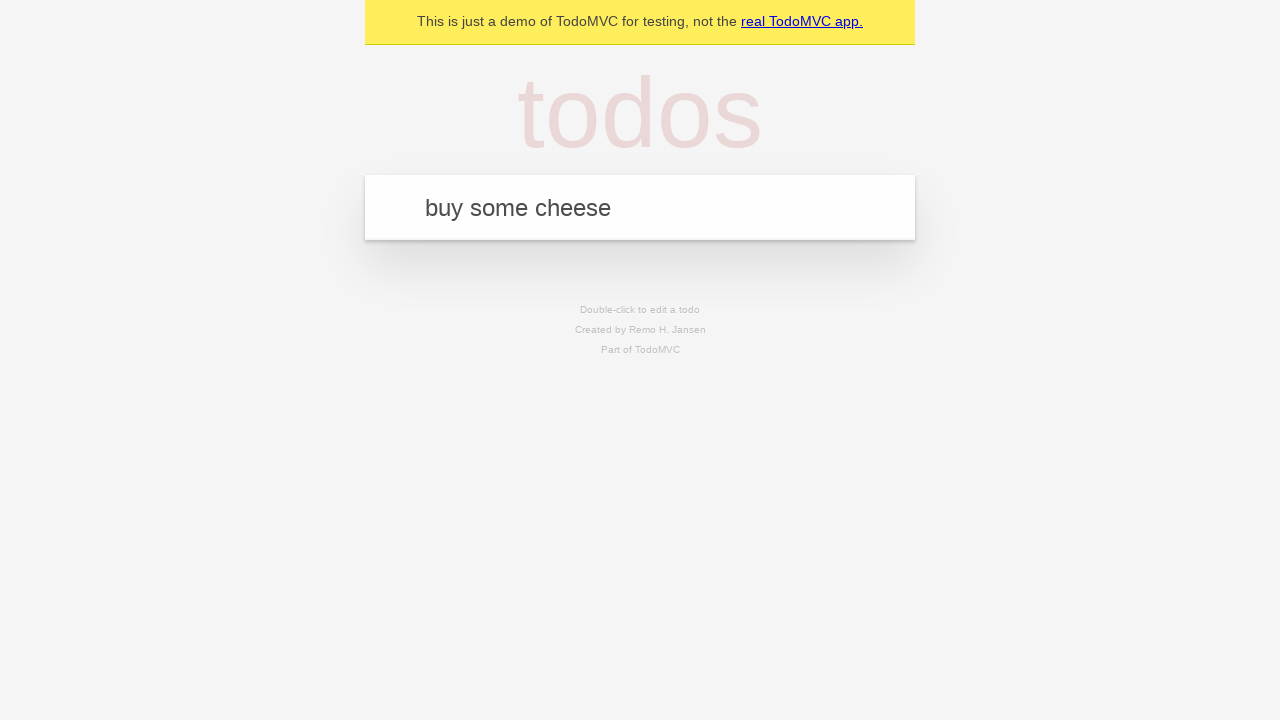

Pressed Enter to create first todo item on internal:attr=[placeholder="What needs to be done?"i]
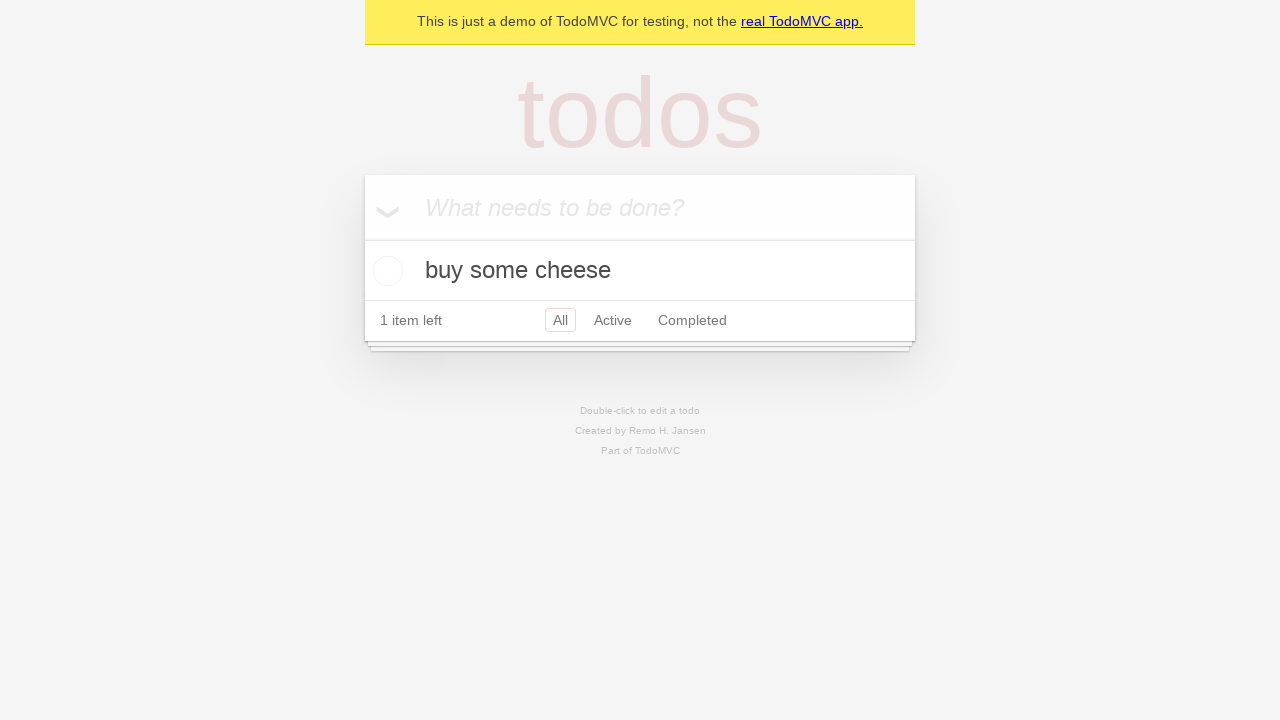

Filled todo input with 'feed the cat' on internal:attr=[placeholder="What needs to be done?"i]
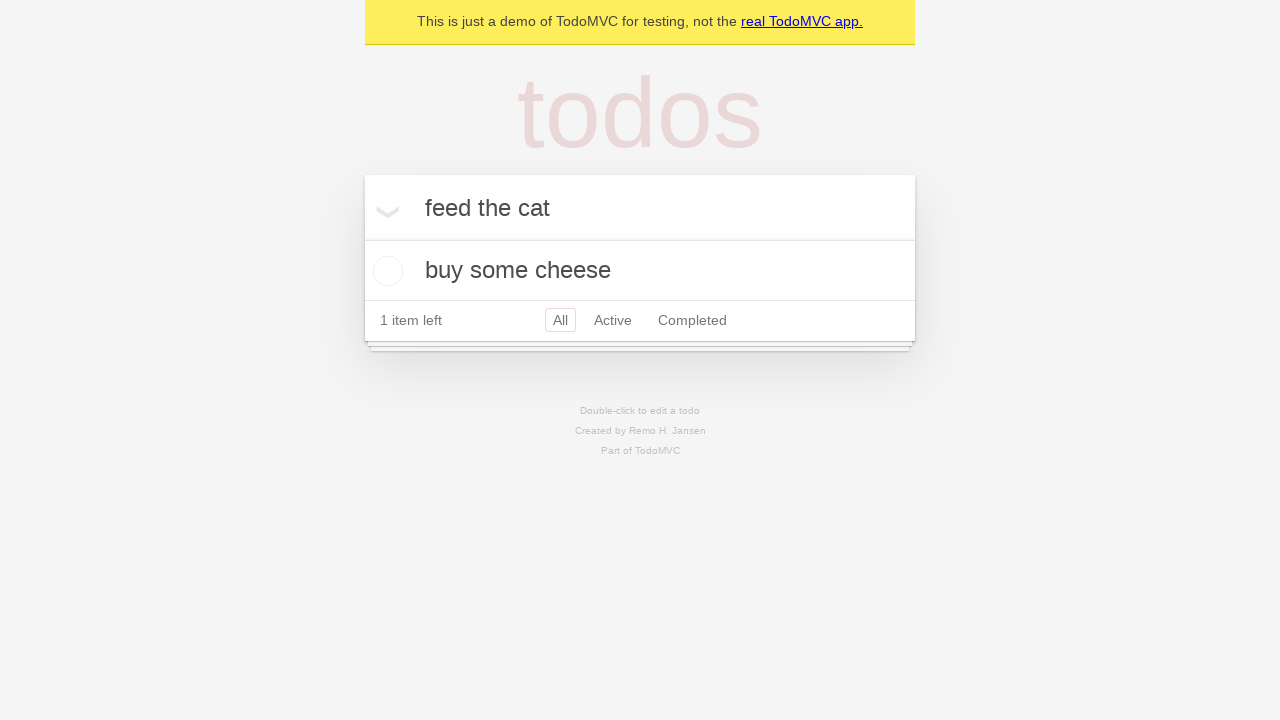

Pressed Enter to create second todo item on internal:attr=[placeholder="What needs to be done?"i]
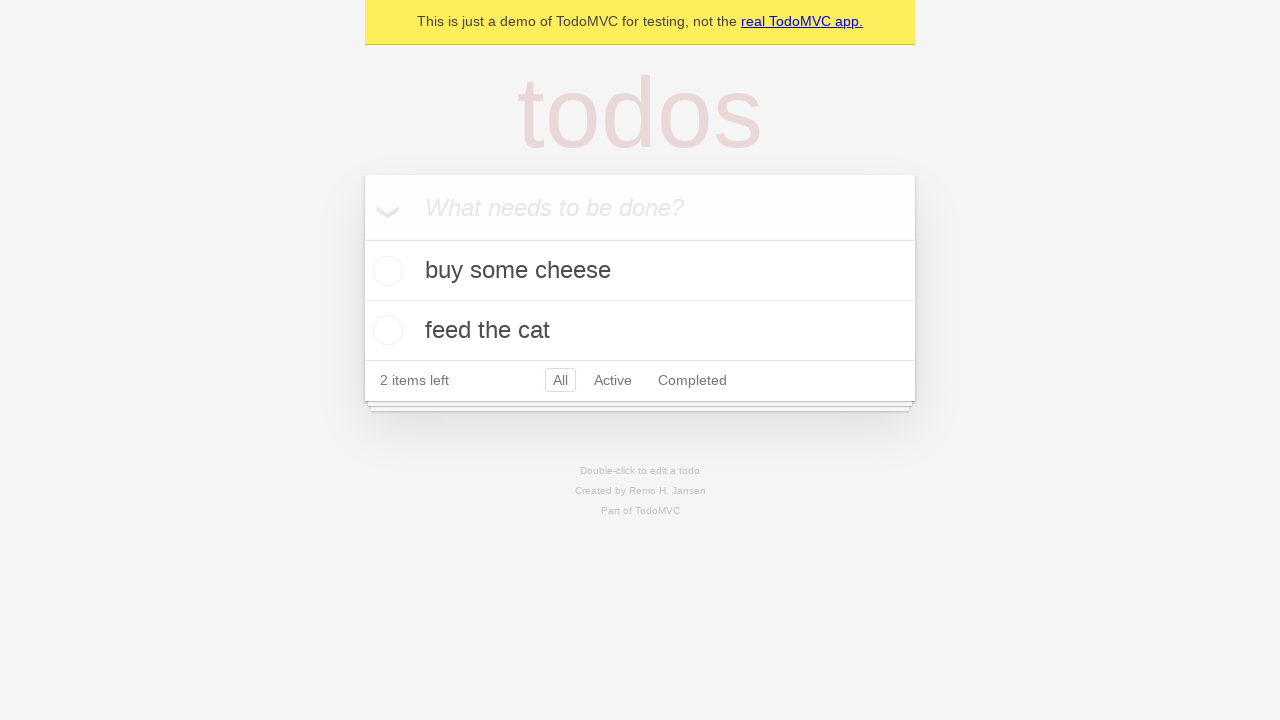

Waited for both todo items to load in the DOM
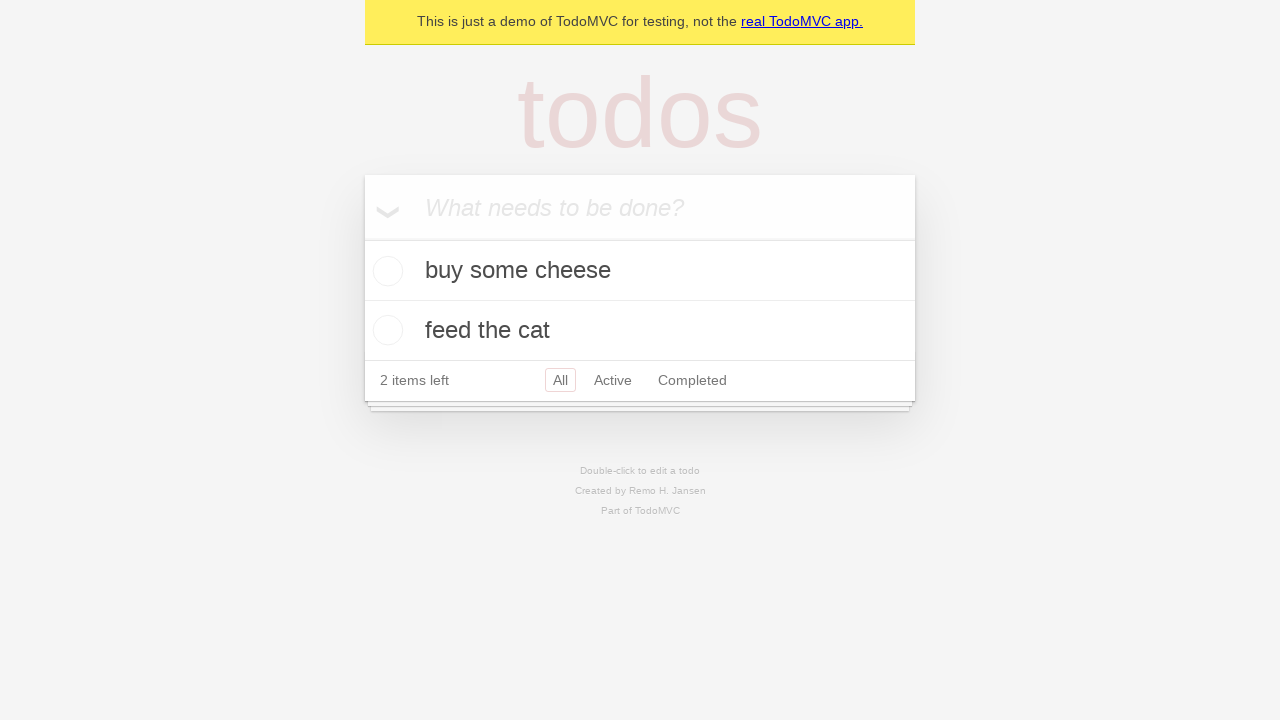

Checked the checkbox for the first todo item at (385, 271) on internal:testid=[data-testid="todo-item"s] >> nth=0 >> internal:role=checkbox
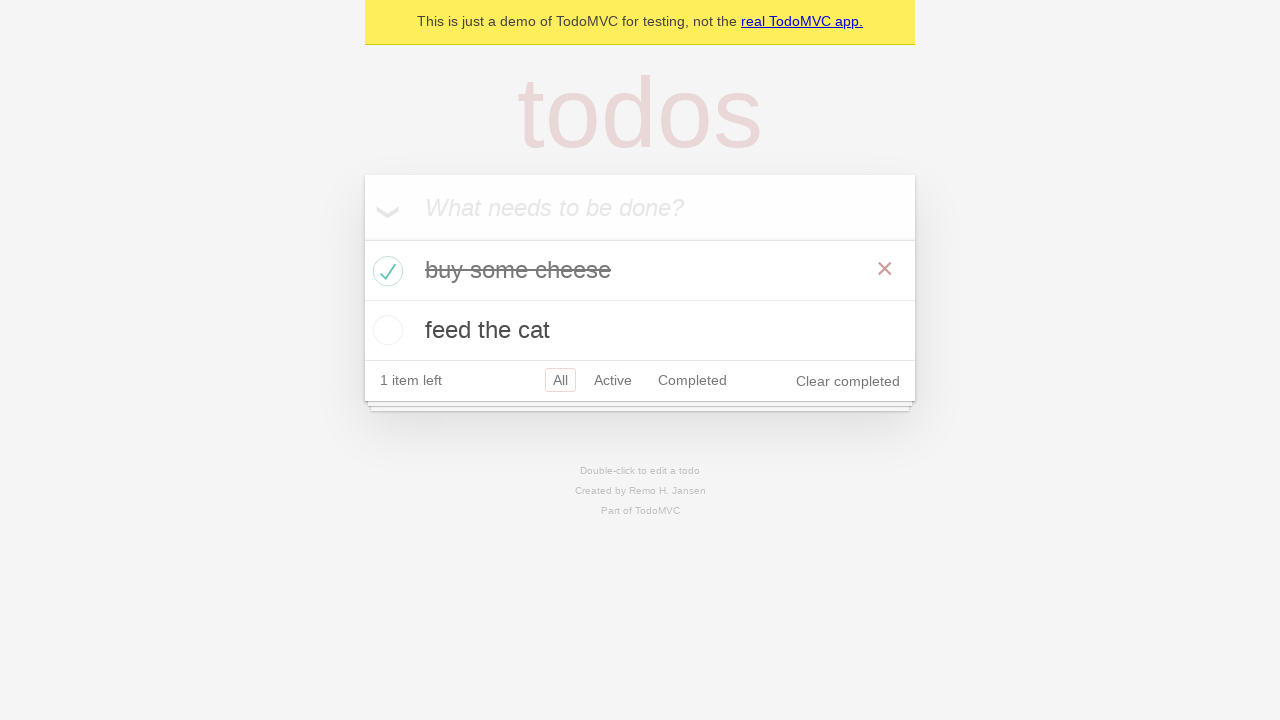

Unchecked the checkbox to mark first todo item as incomplete at (385, 271) on internal:testid=[data-testid="todo-item"s] >> nth=0 >> internal:role=checkbox
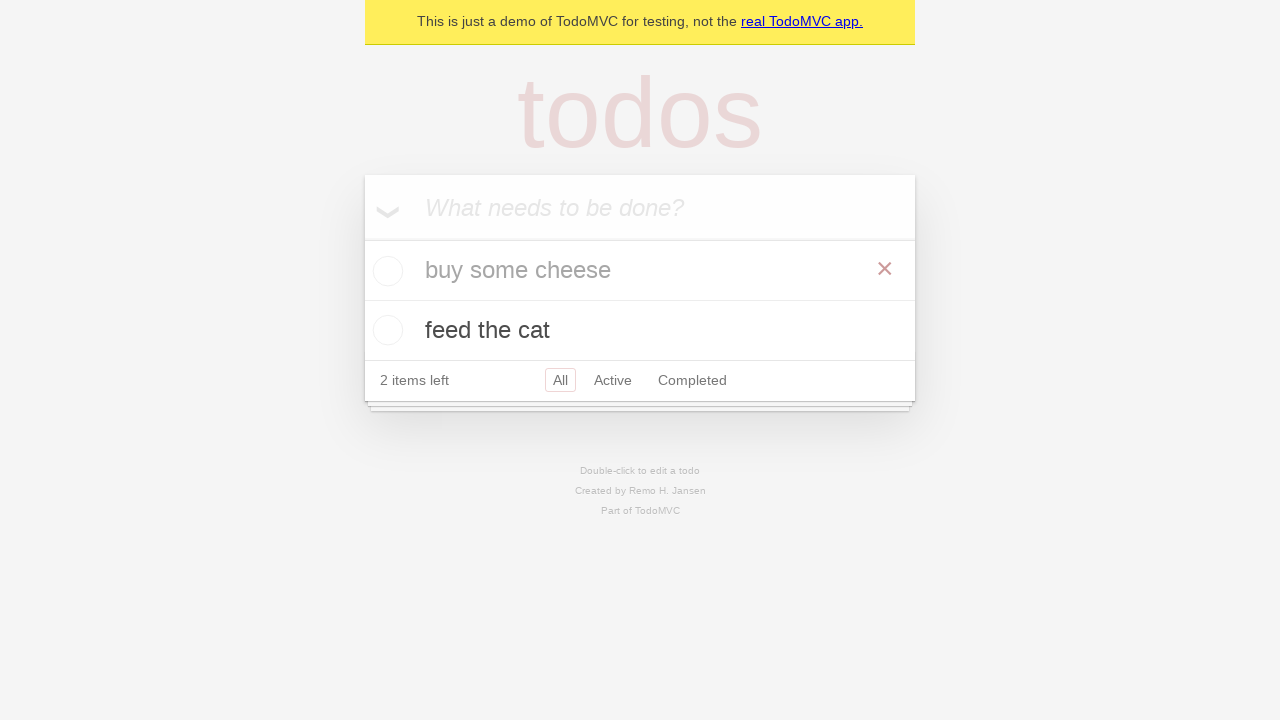

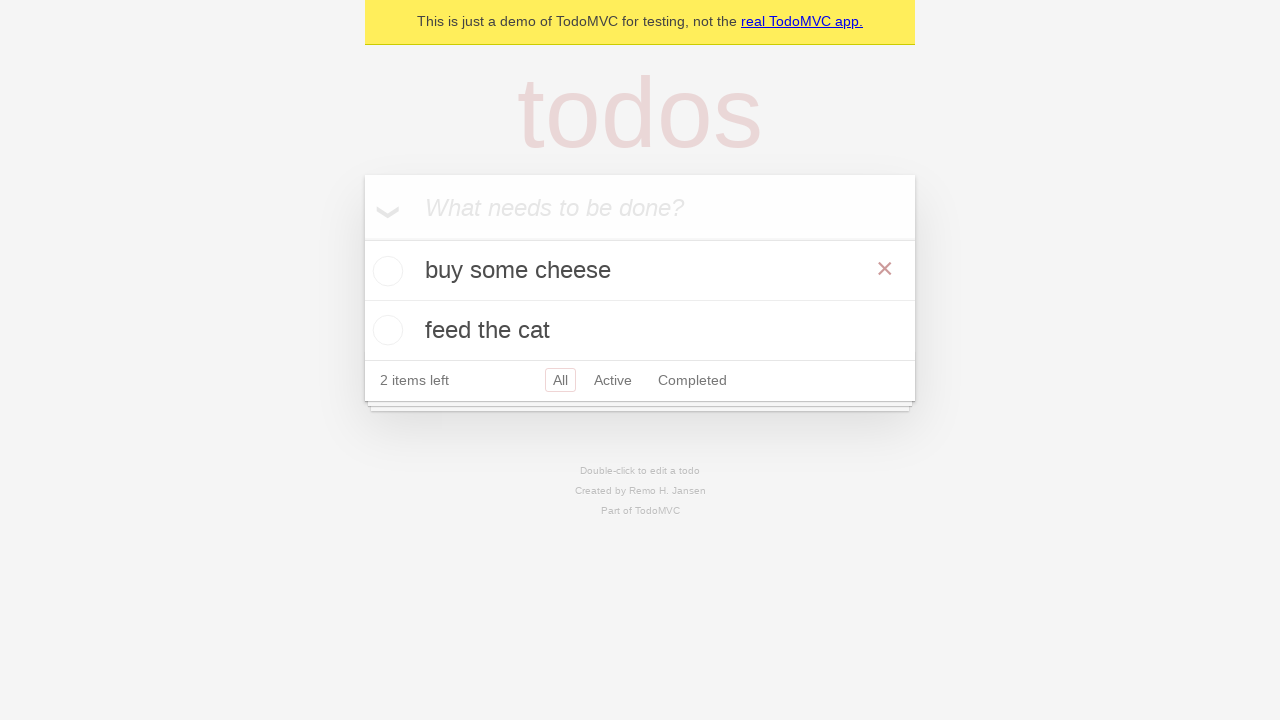